Navigates to Salesforce login page and verifies the presence of the login button element

Starting URL: https://login.salesforce.com/?locale=in

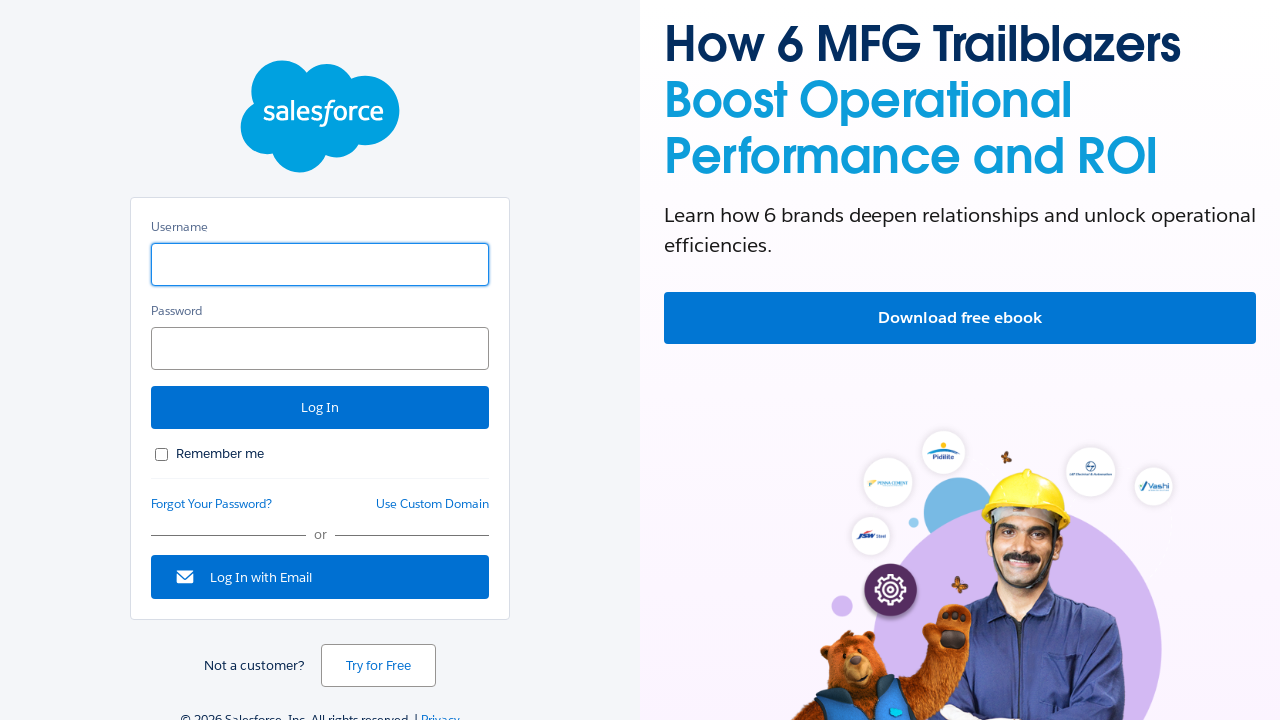

Navigated to Salesforce login page
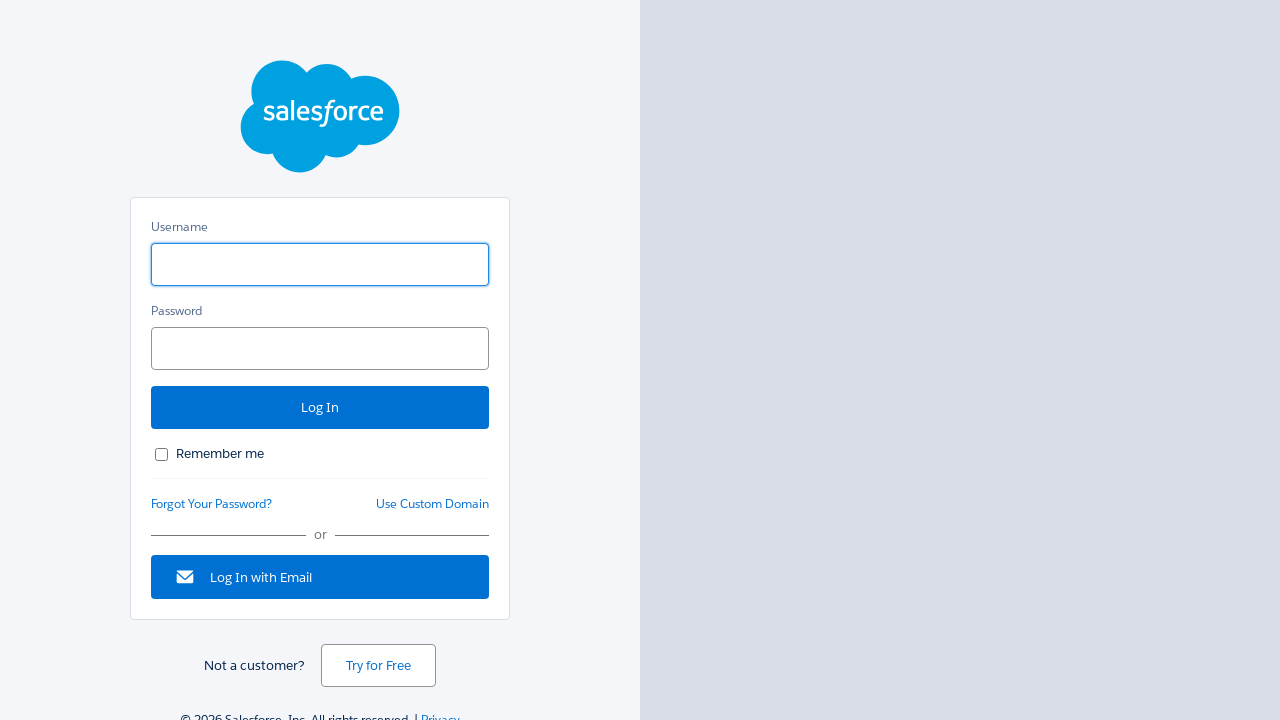

Login button element appeared on page
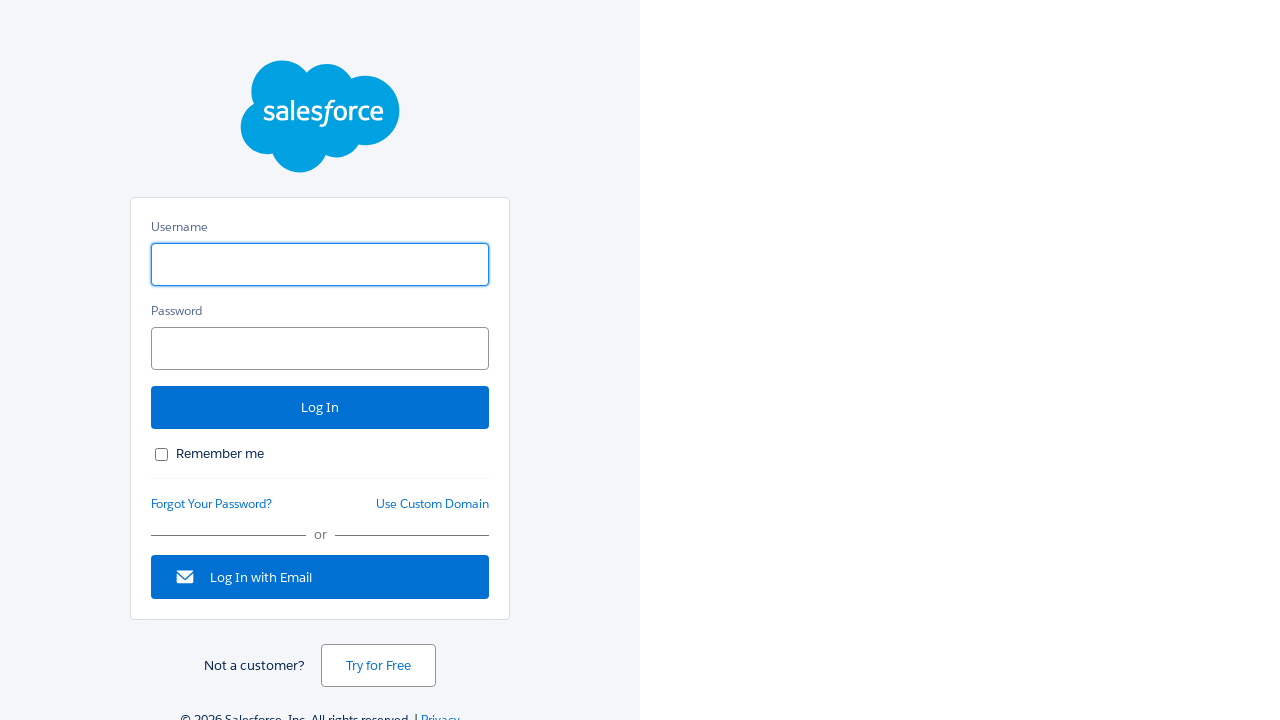

Located login button element
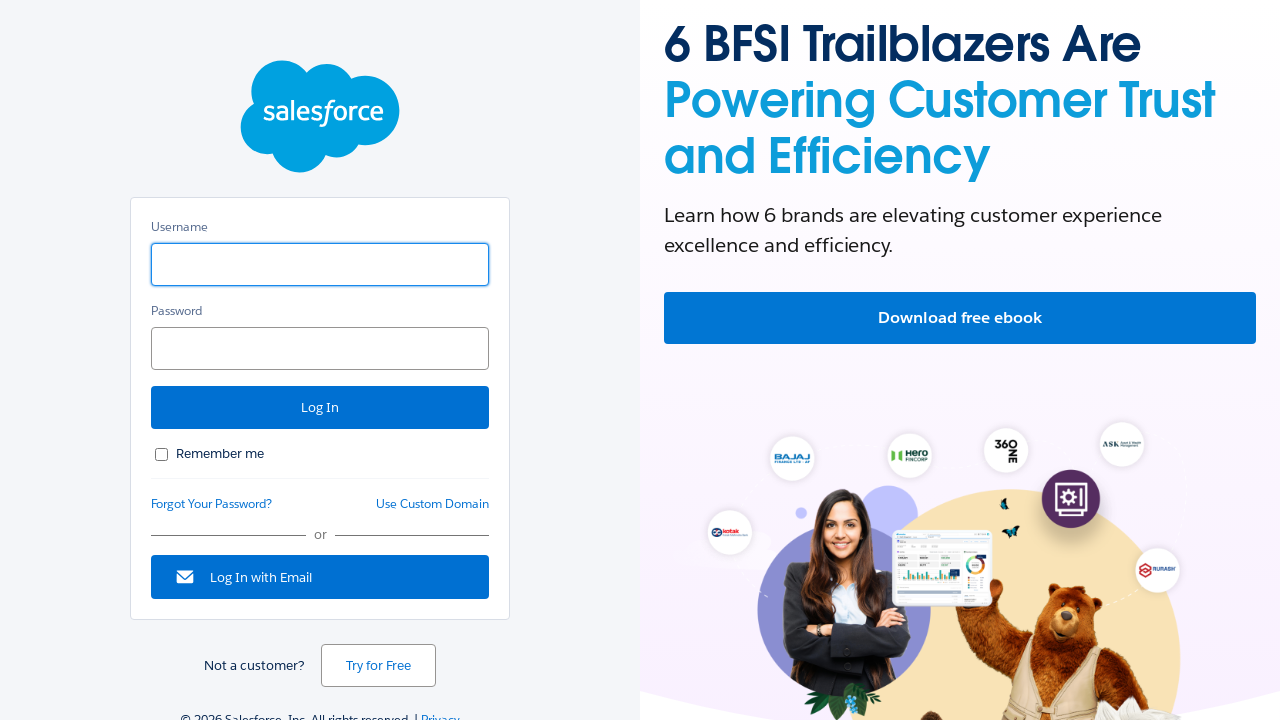

Login button is visible and accessible
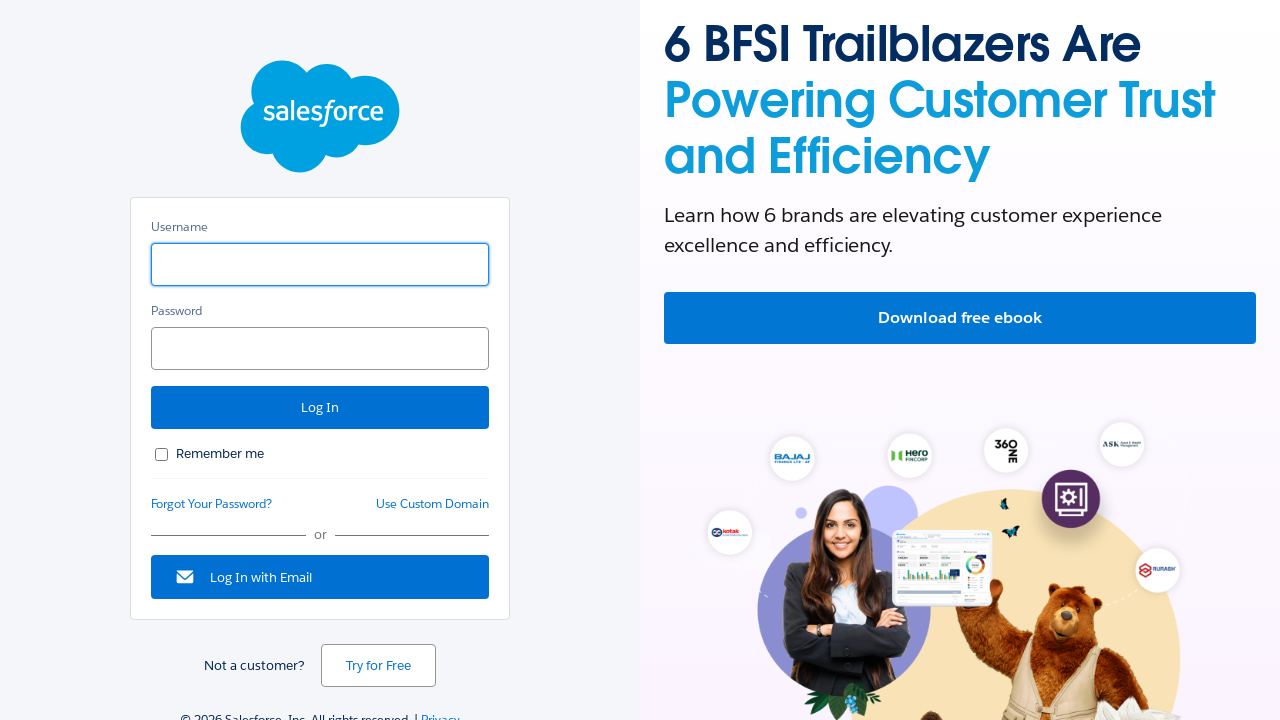

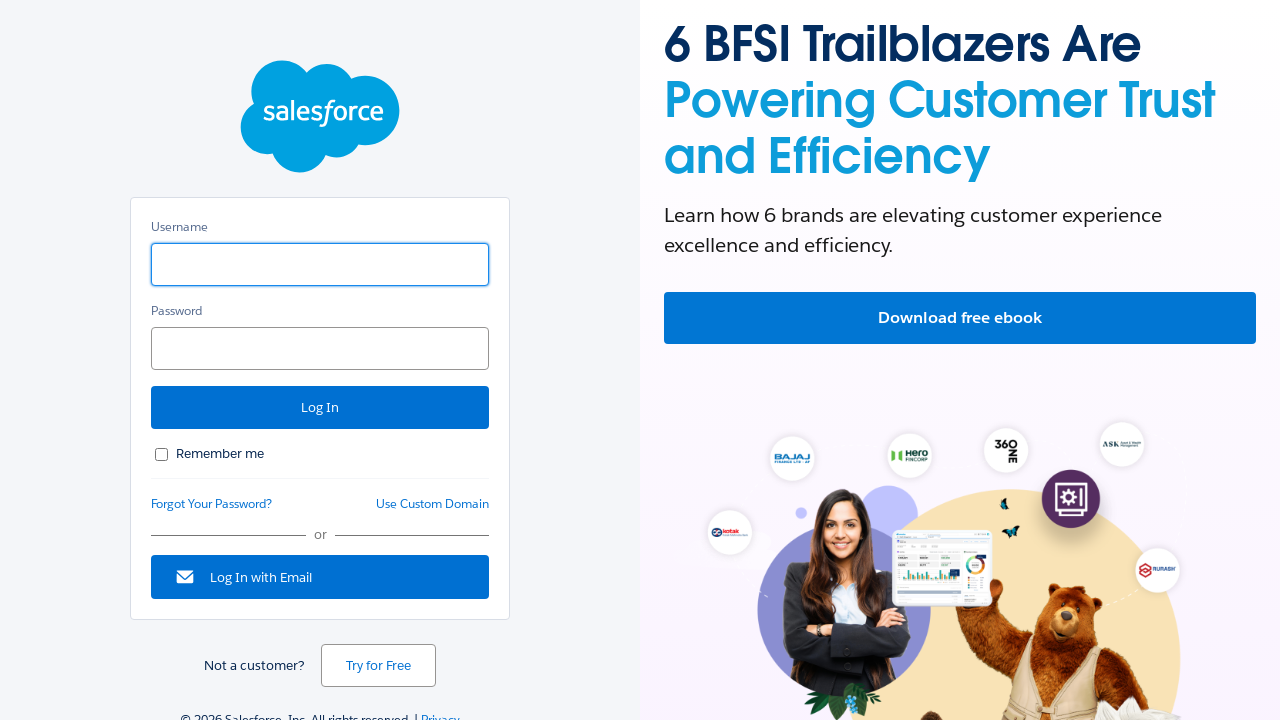